Tests JavaScript alert functionality with text input by navigating to the alert with textbox tab, triggering the alert, entering text, and accepting it

Starting URL: http://demo.automationtesting.in/Alerts.html

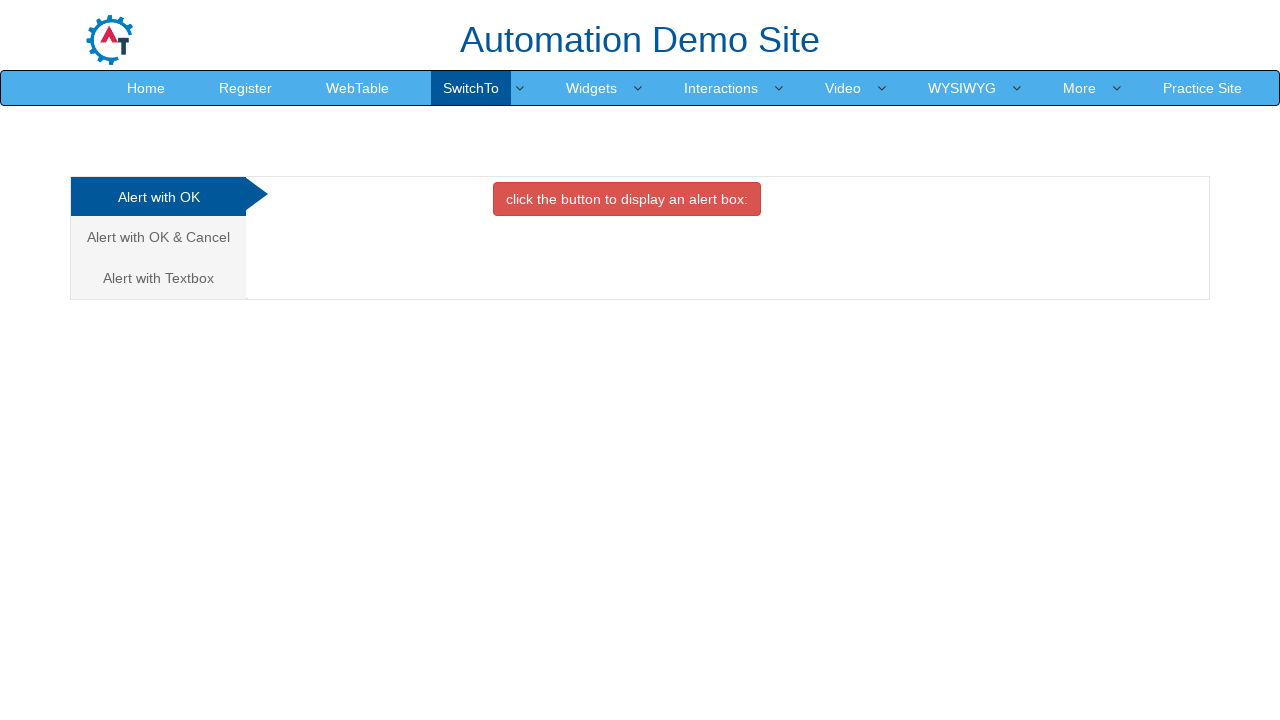

Clicked on 'Alert with Textbox' tab at (158, 278) on text=Alert with Textbox
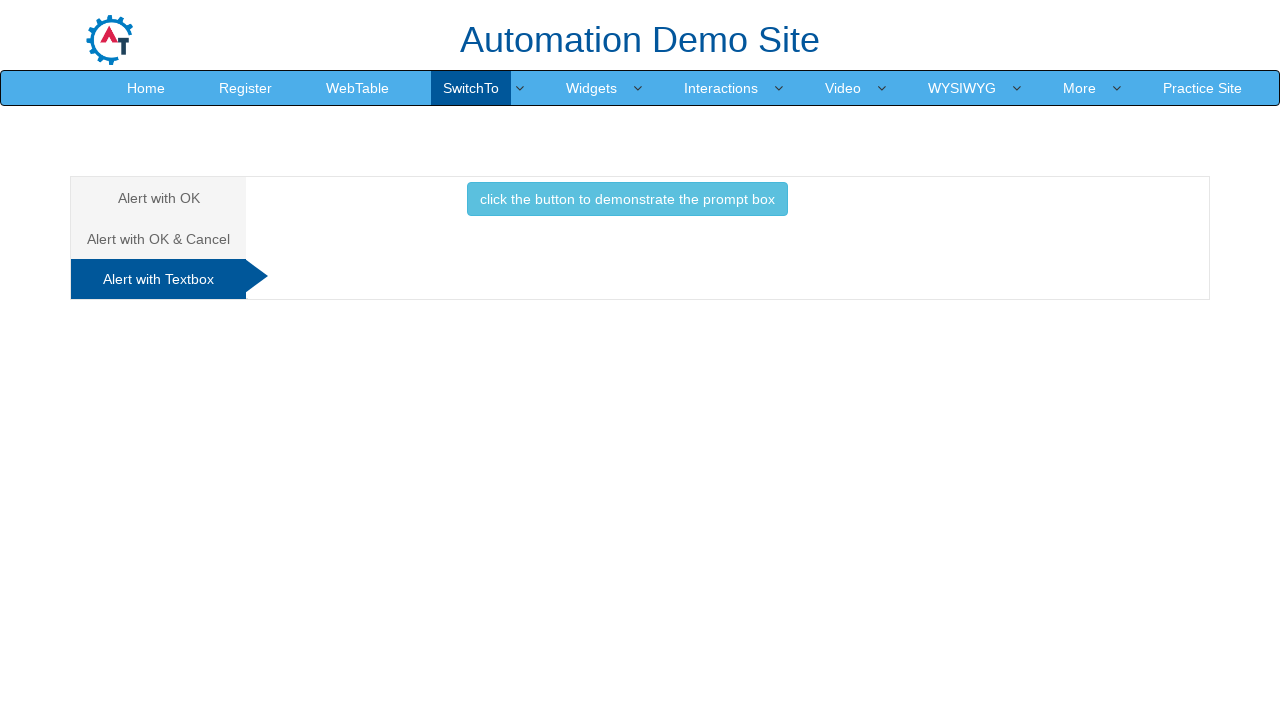

Waited for tab content to load
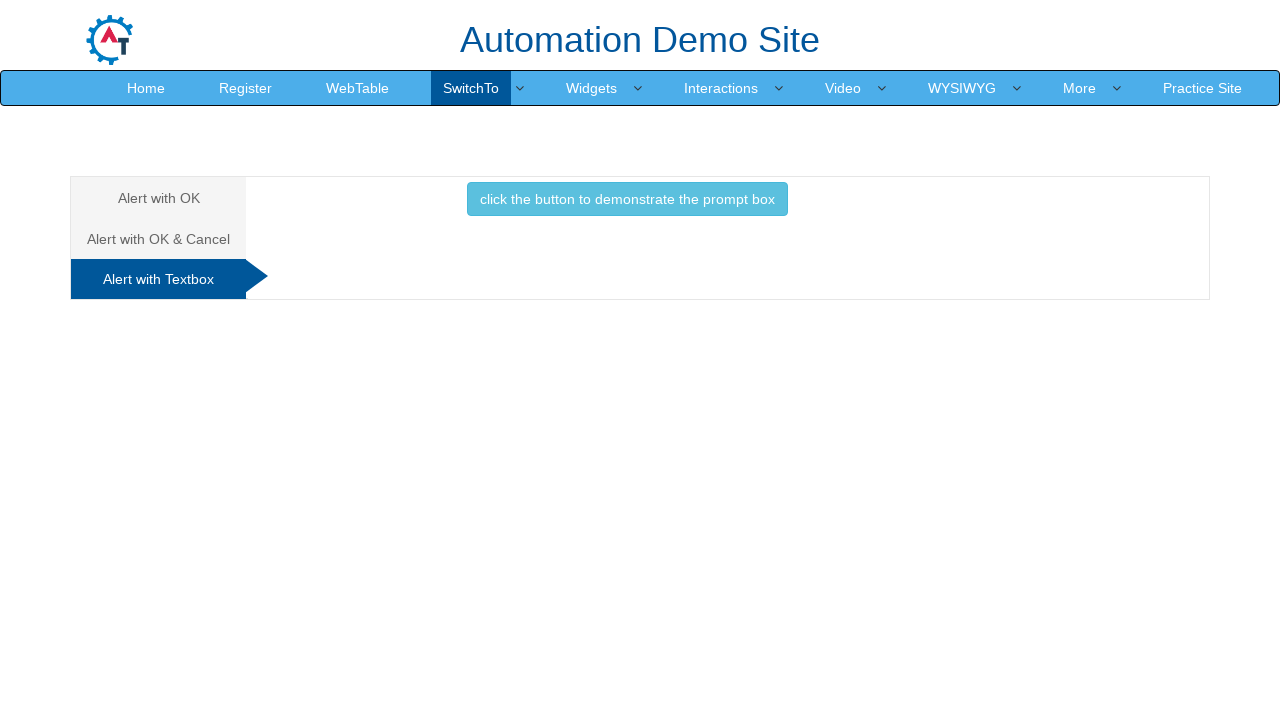

Set up dialog handler to accept prompts with 'Marcus' as input
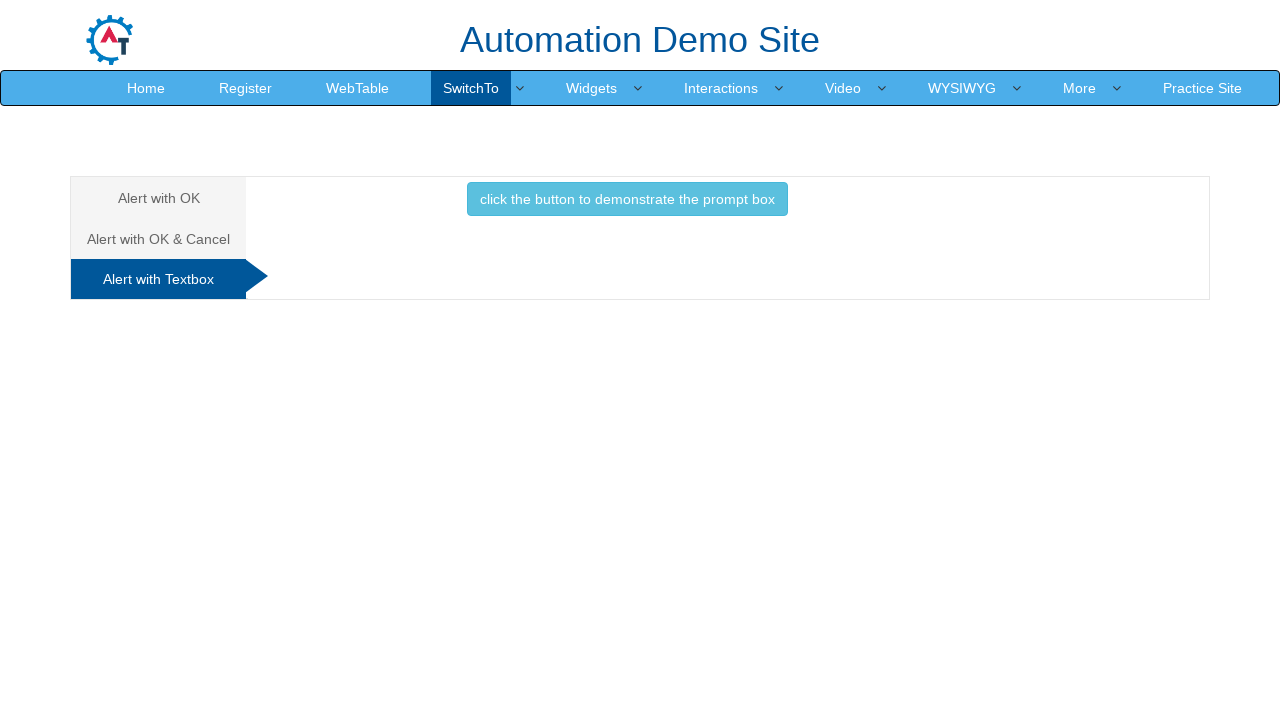

Clicked button to trigger alert with textbox at (627, 199) on button.btn.btn-info
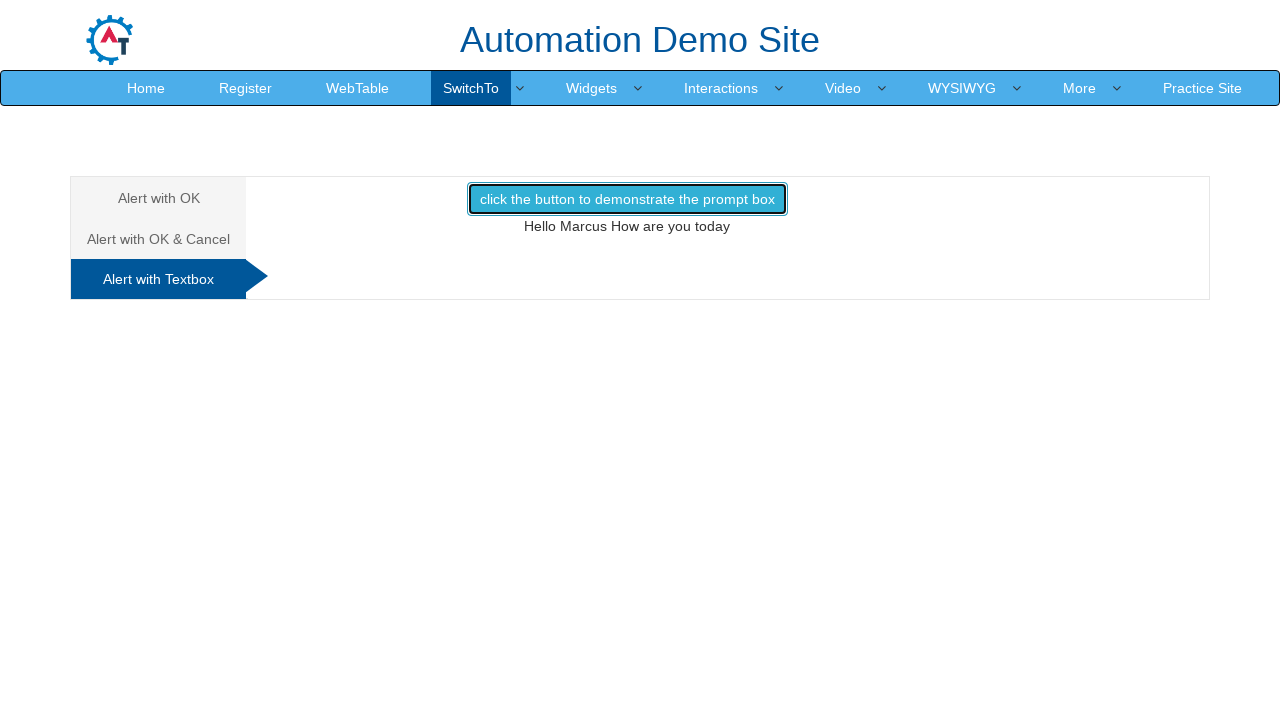

Waited for dialog to be handled and accepted
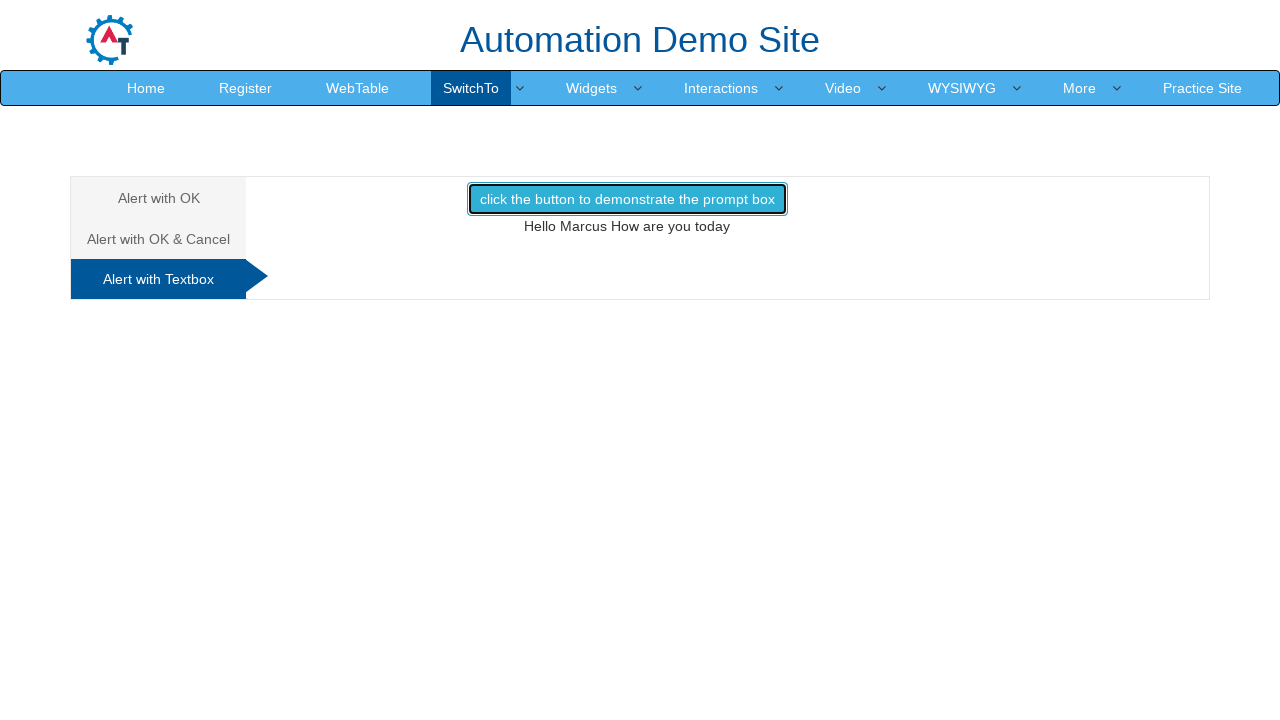

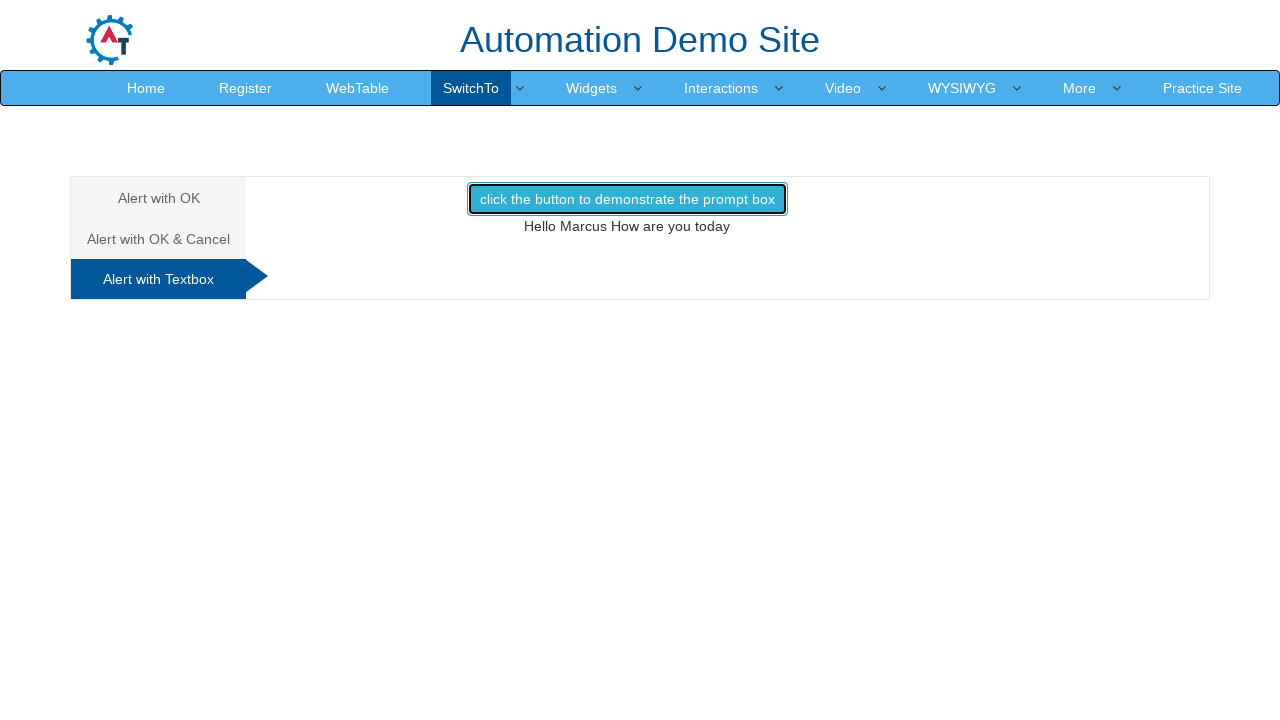